Tests appending text to an existing input field by focusing on it, pressing End key, and typing additional text

Starting URL: https://letcode.in/edit

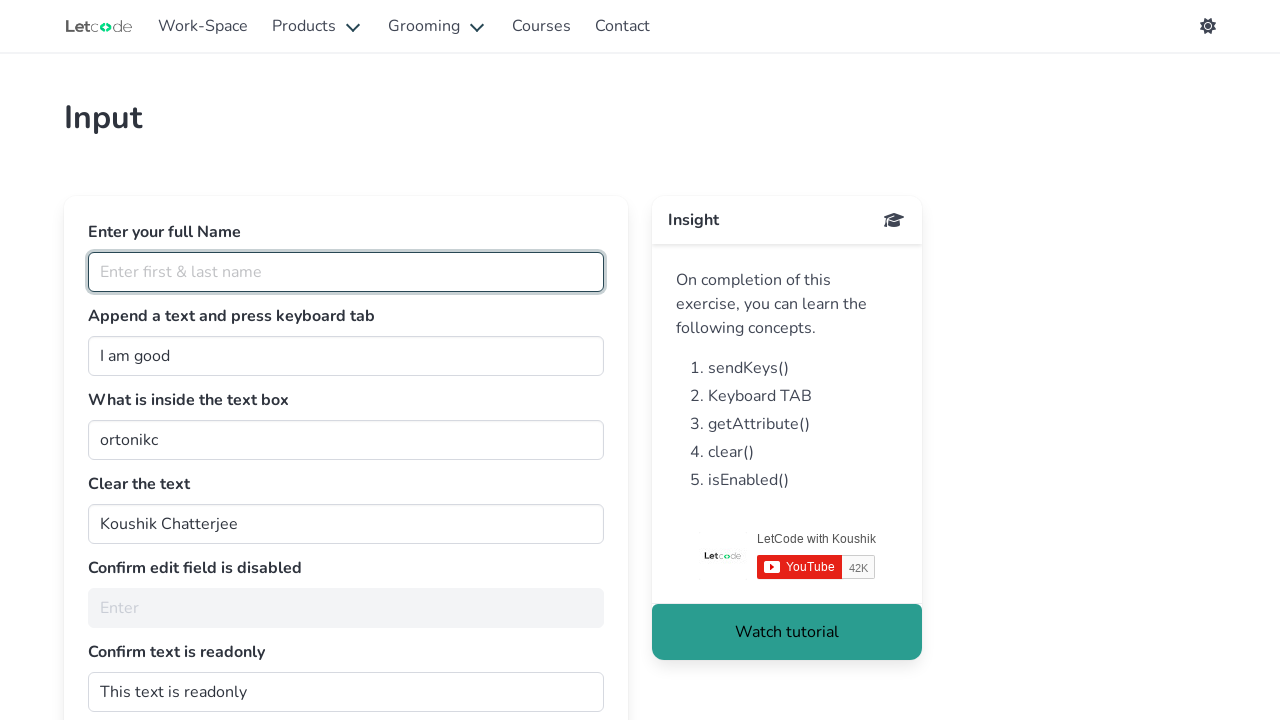

Focused on the join input field on #join
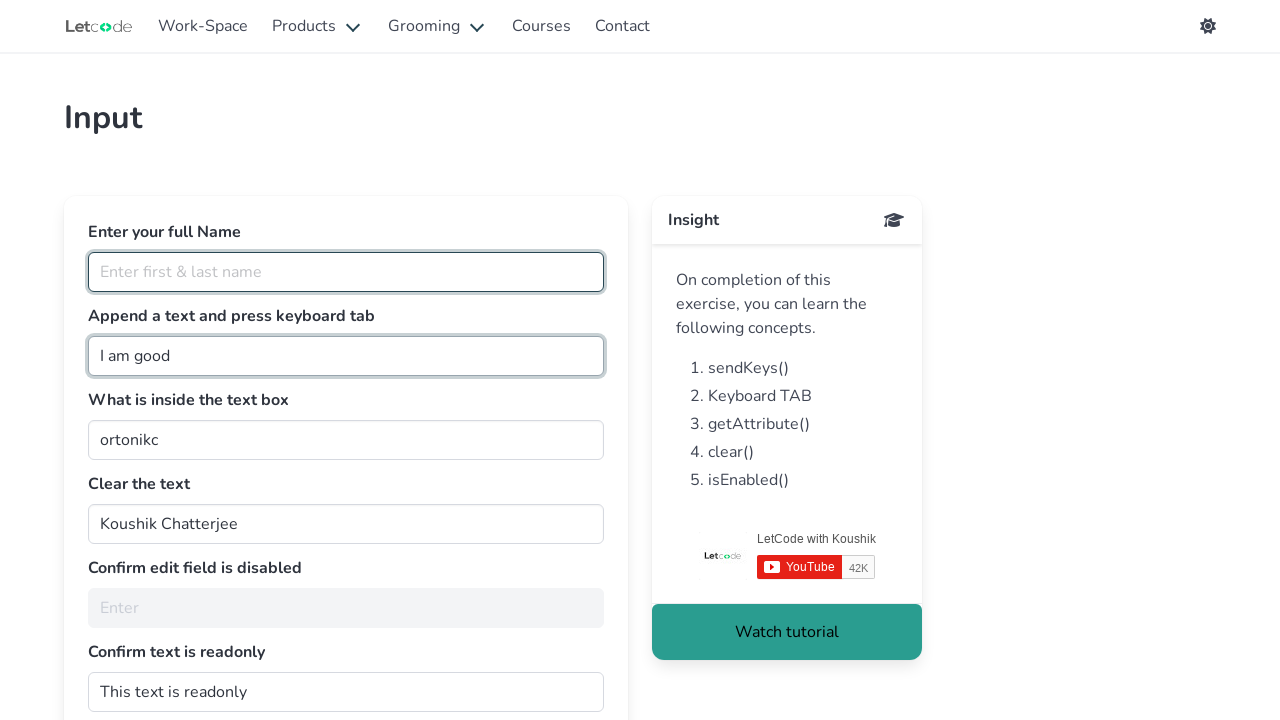

Pressed End key to move cursor to end of text
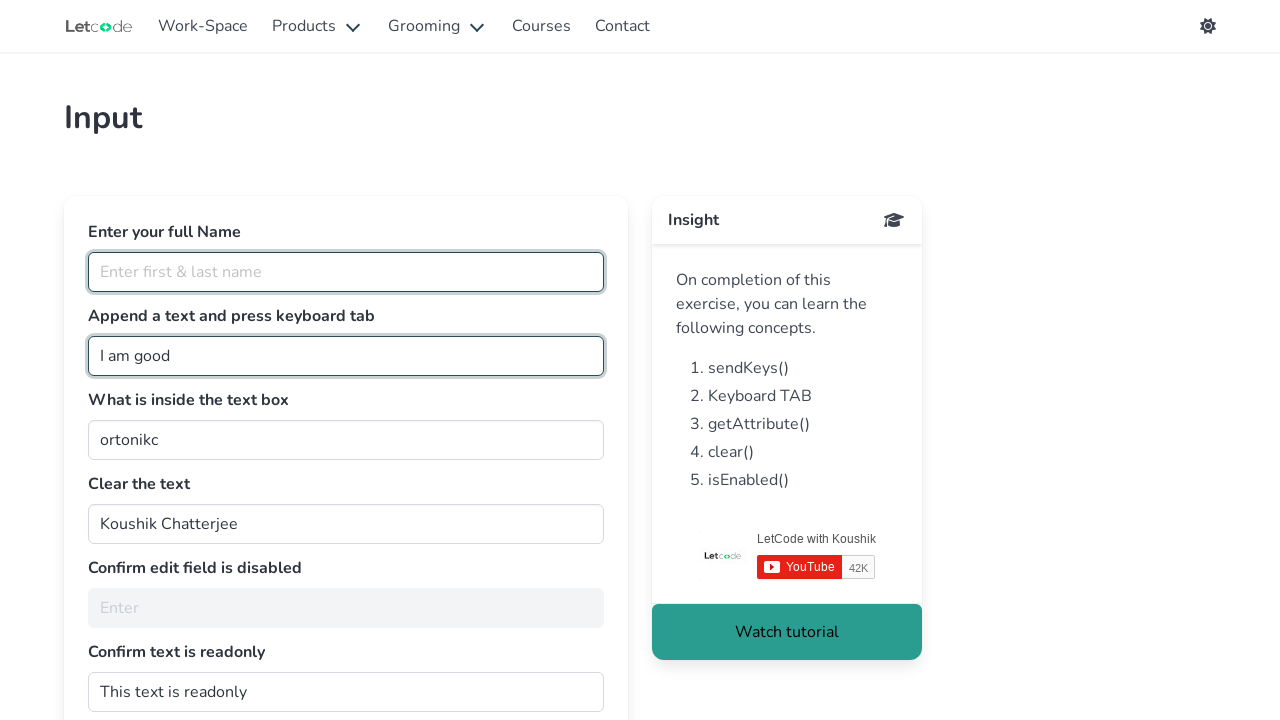

Typed ' Human' to append text to the input field on #join
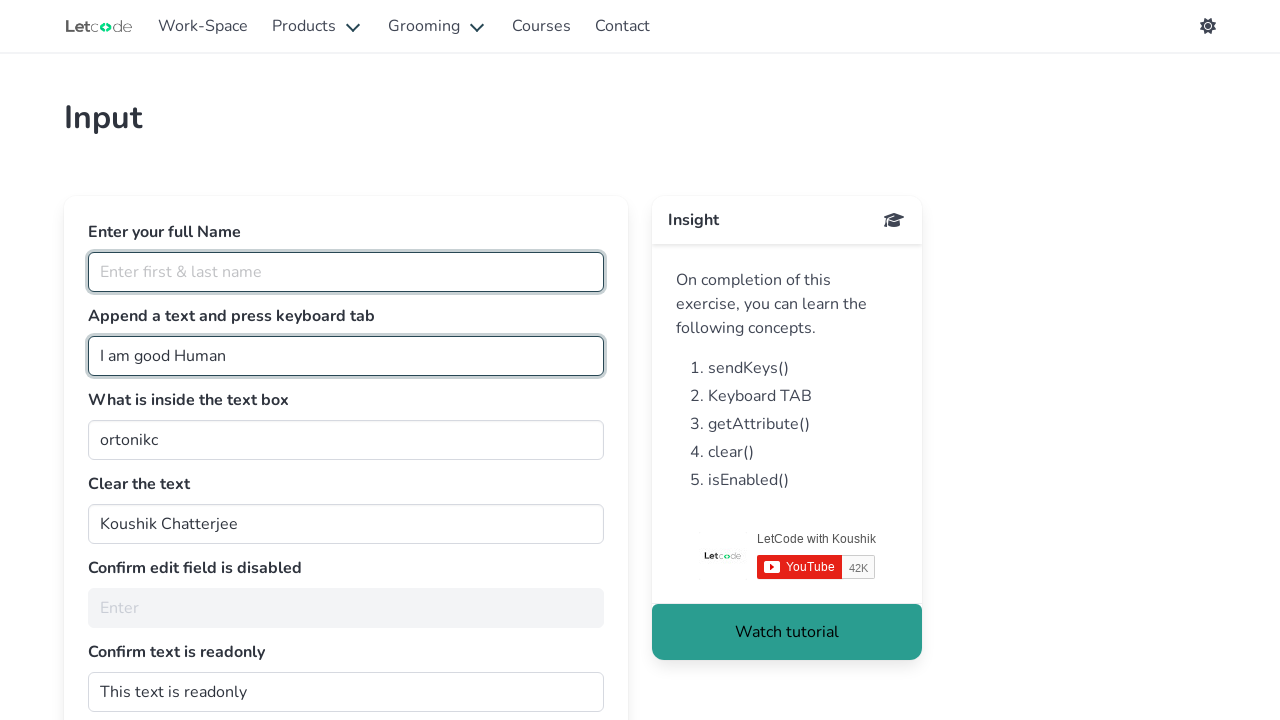

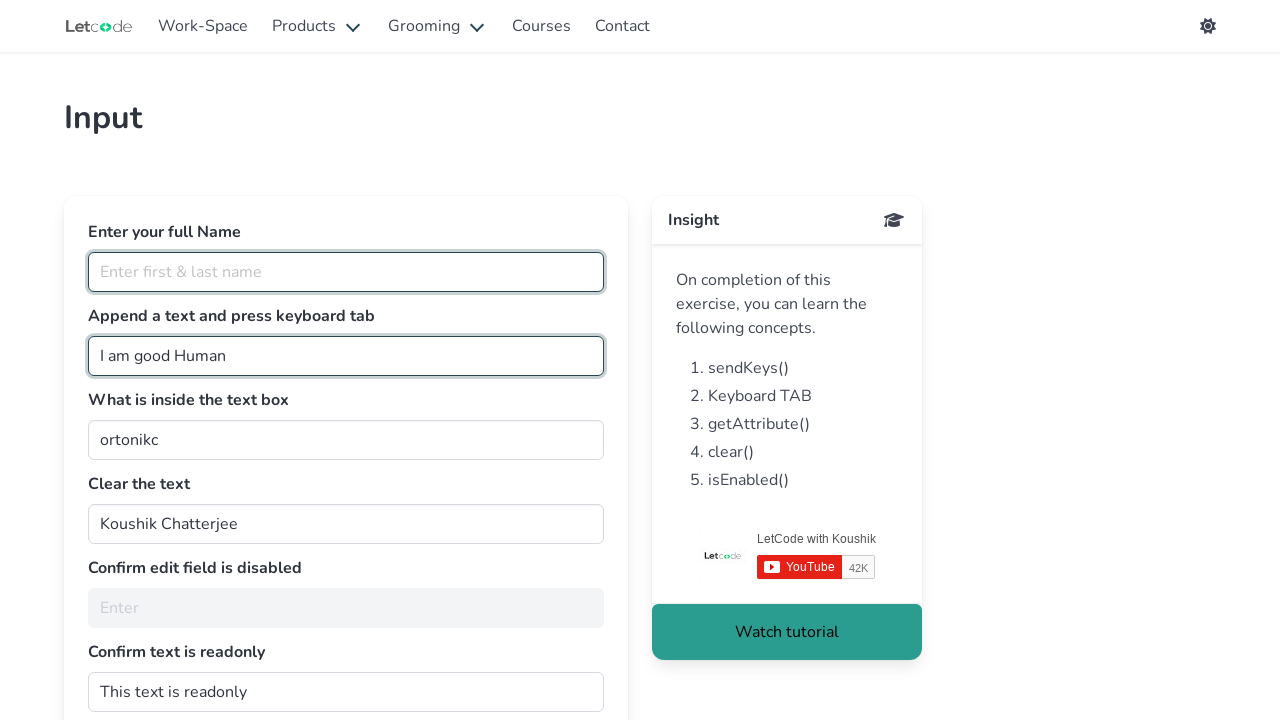